Clicks on the "About" link and verifies the page title changes to the expected value.

Starting URL: https://qap.dev

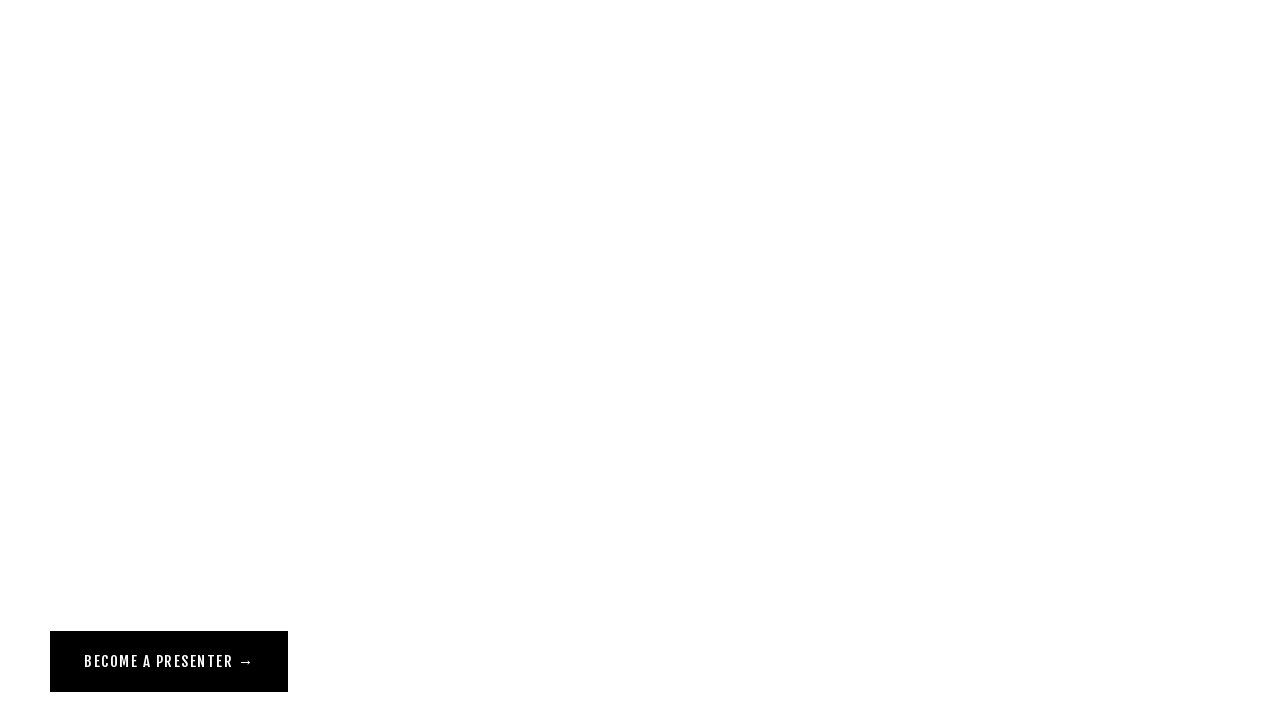

Clicked the 'About' link at (71, 56) on [href='/about']
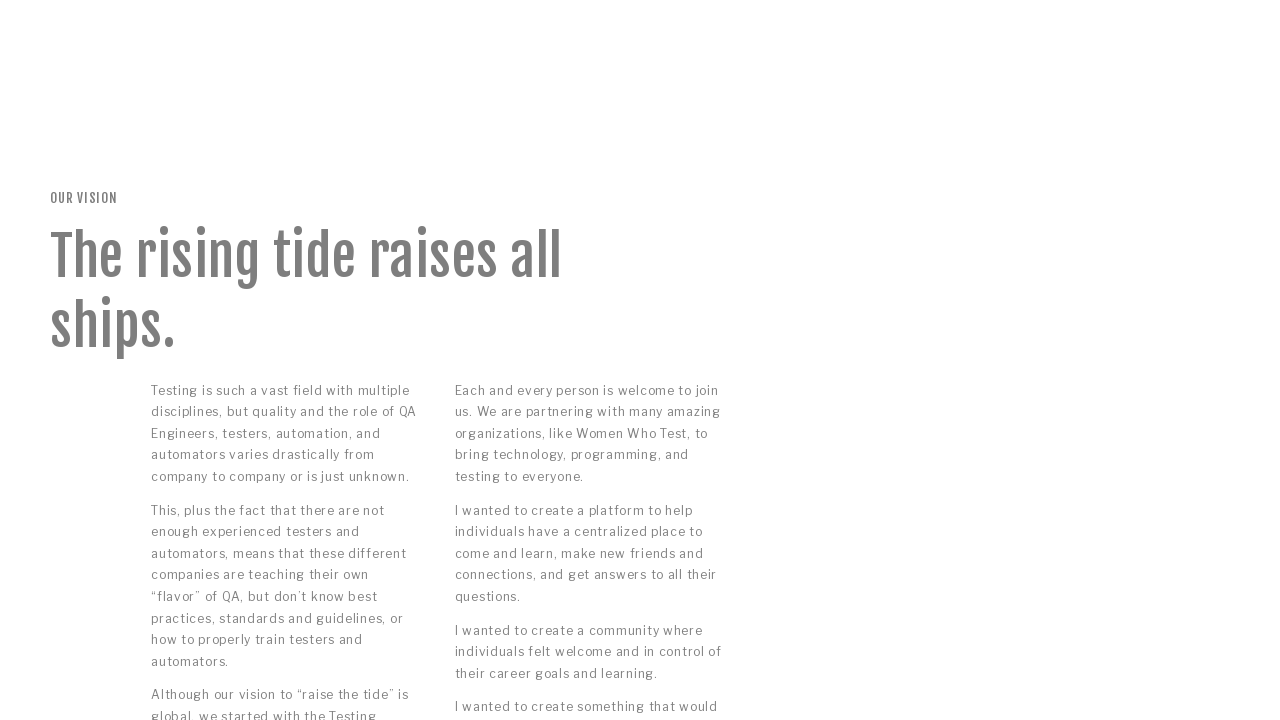

Page finished loading after clicking About link
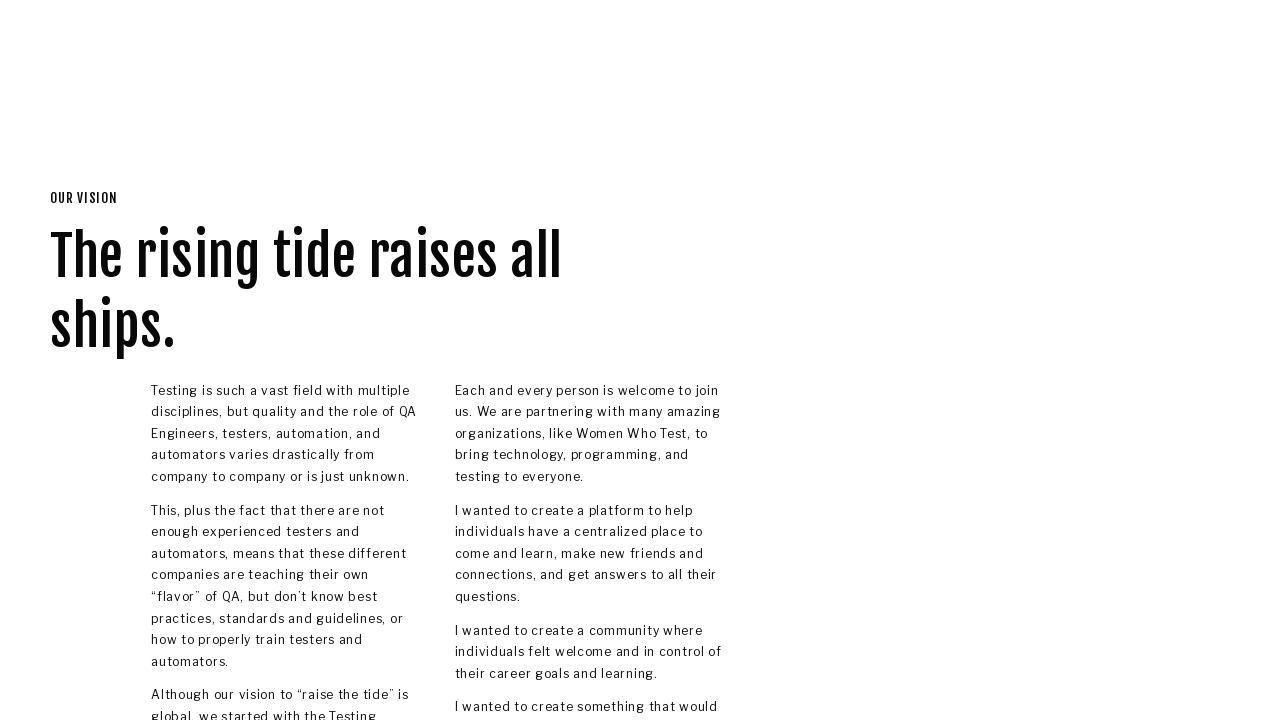

Verified page title changed to 'Our Vision — QA at the Point'
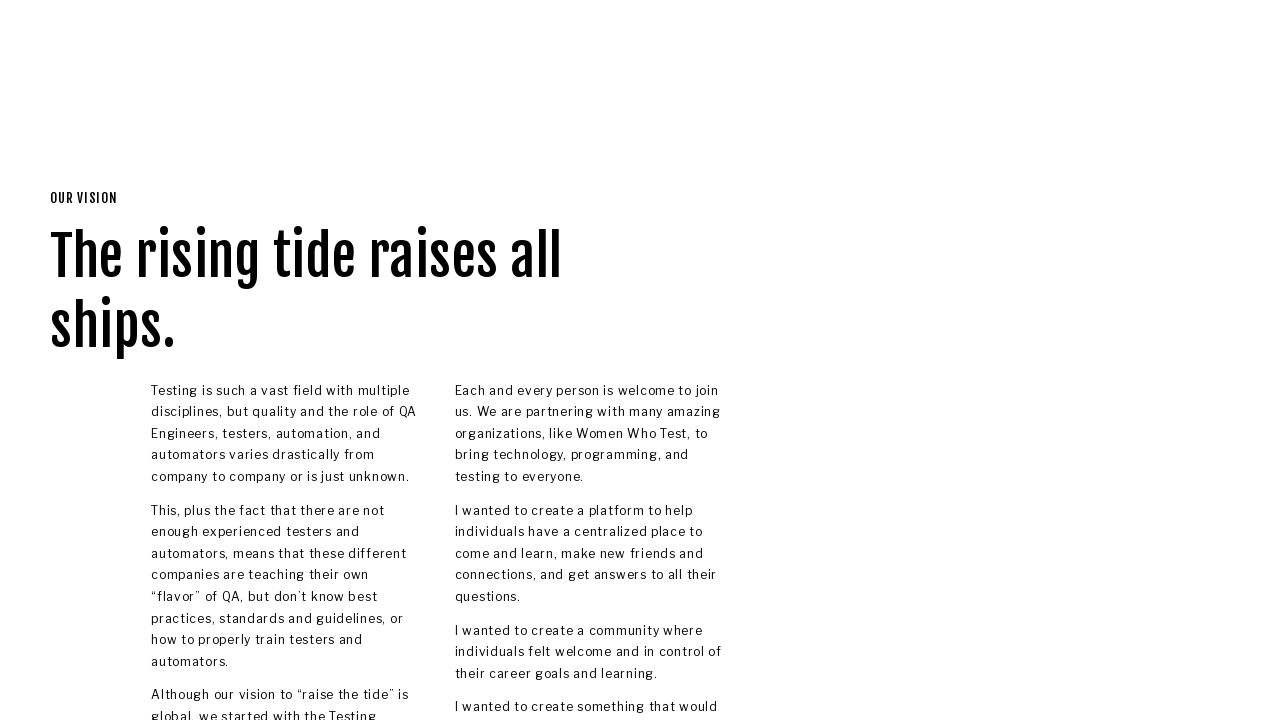

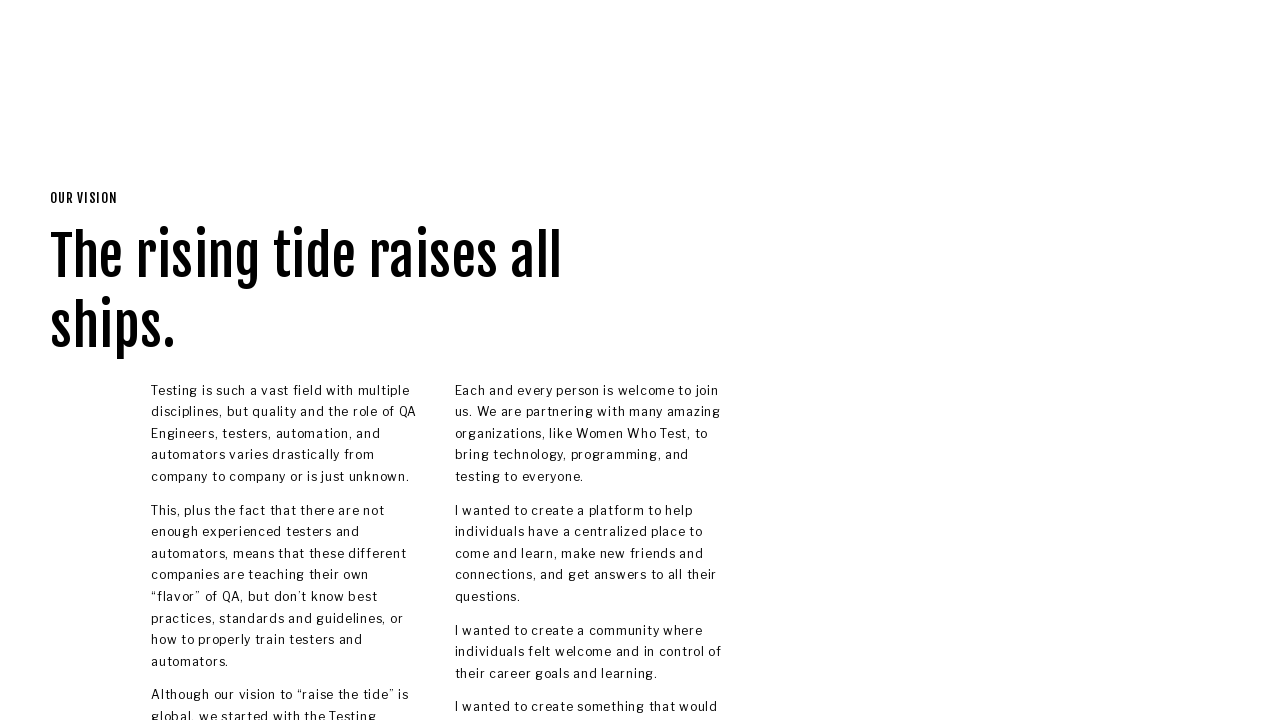